Tests username field validation with a single lowercase character (less than minimum length)

Starting URL: https://buggy.justtestit.org/register

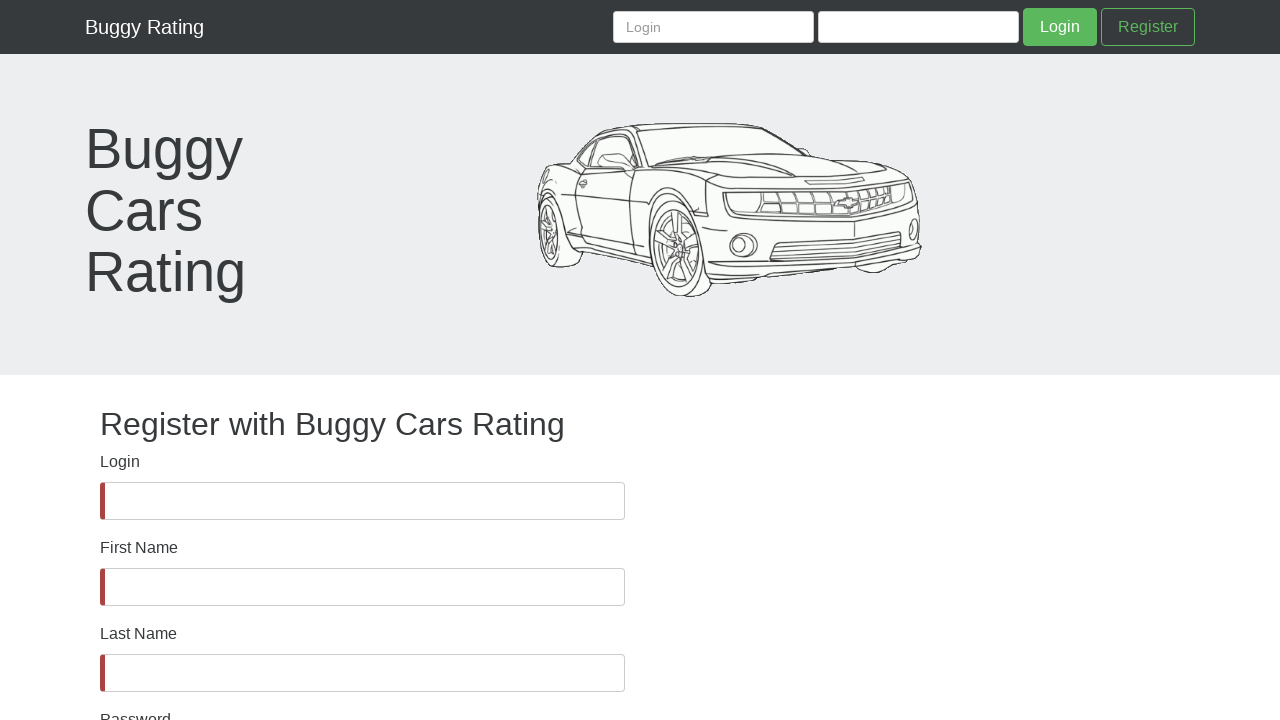

Verified username field is visible
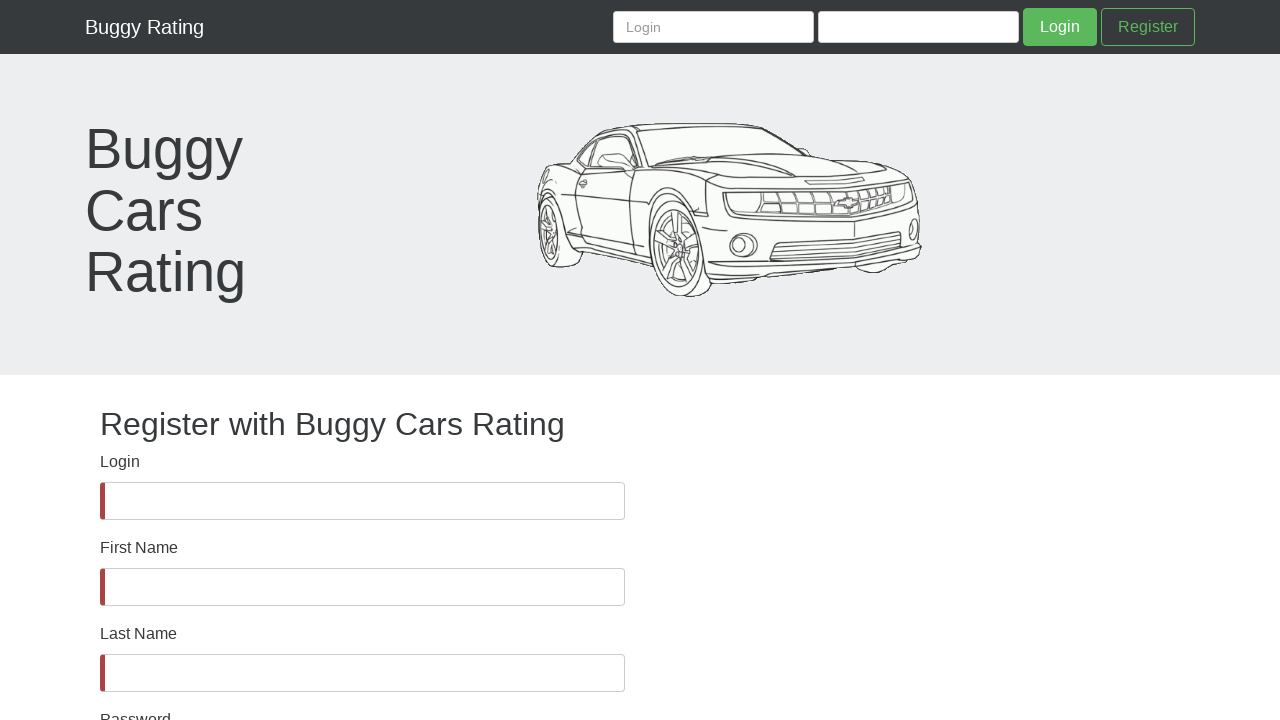

Filled username field with single lowercase character 'd' (less than minimum length of 2) on #username
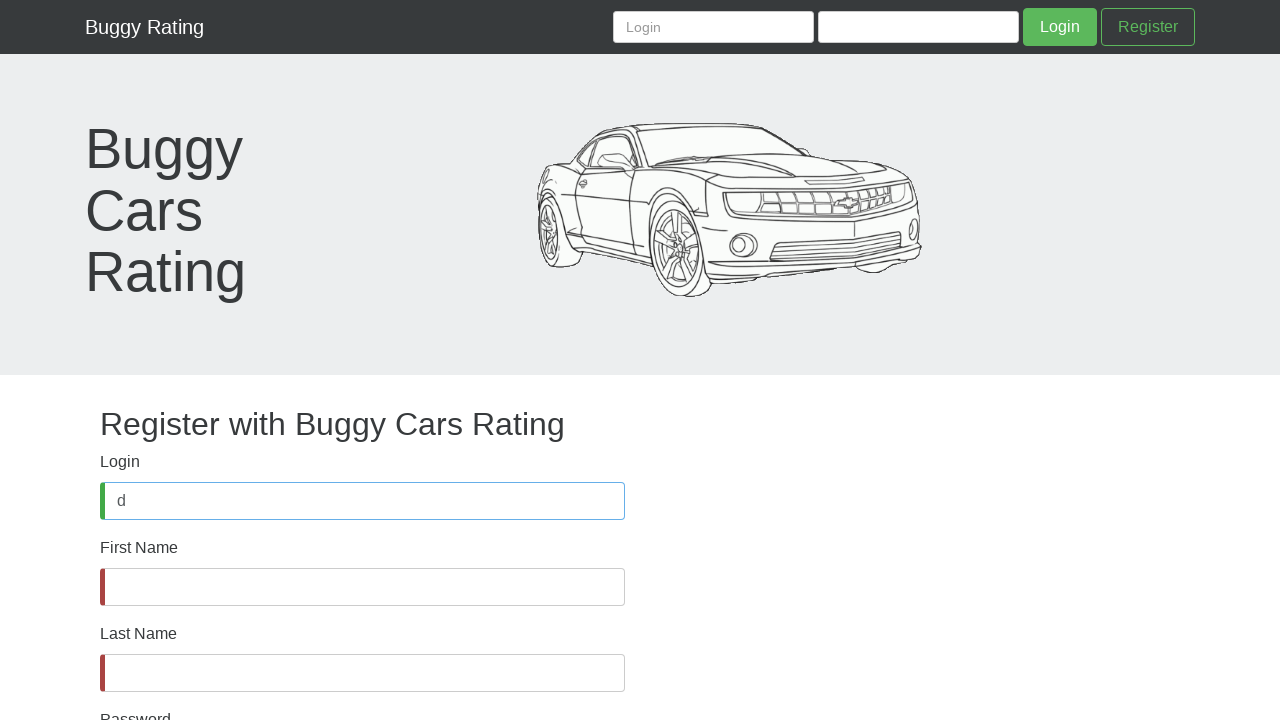

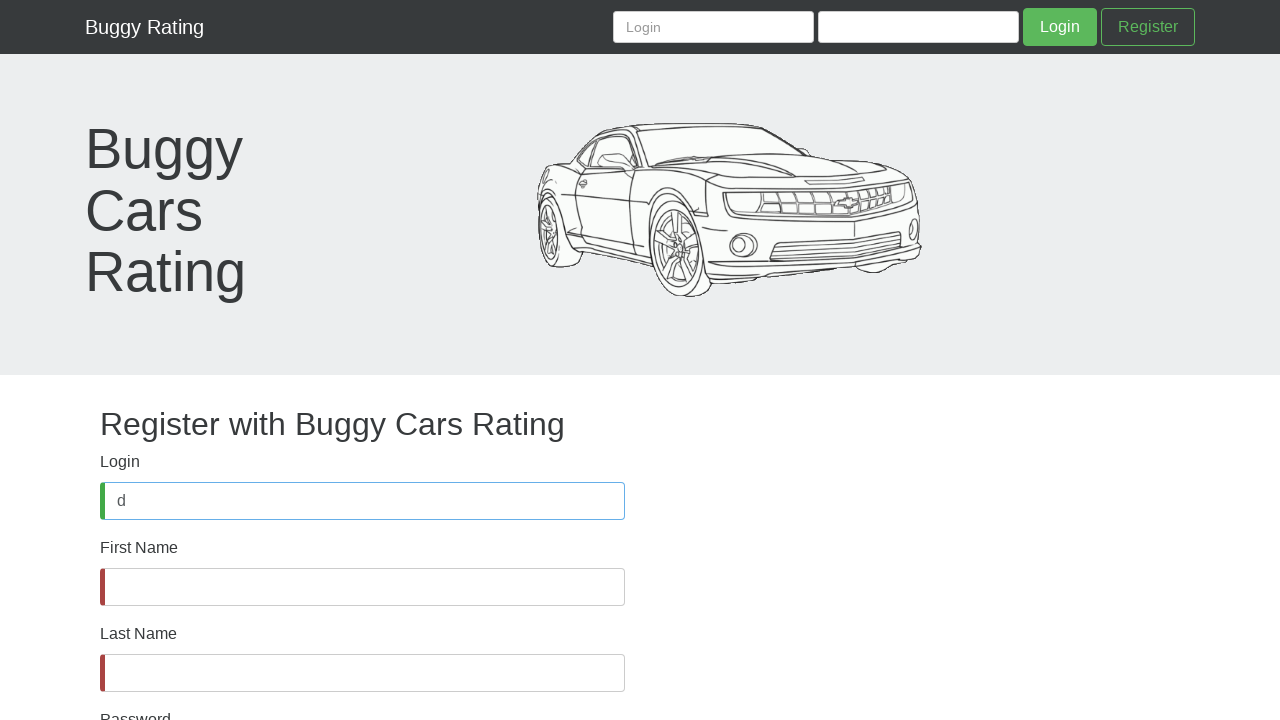